Tests the Add/Remove Elements functionality by navigating to the page, adding multiple elements via the Add button, then removing some elements via Delete buttons

Starting URL: https://the-internet.herokuapp.com/

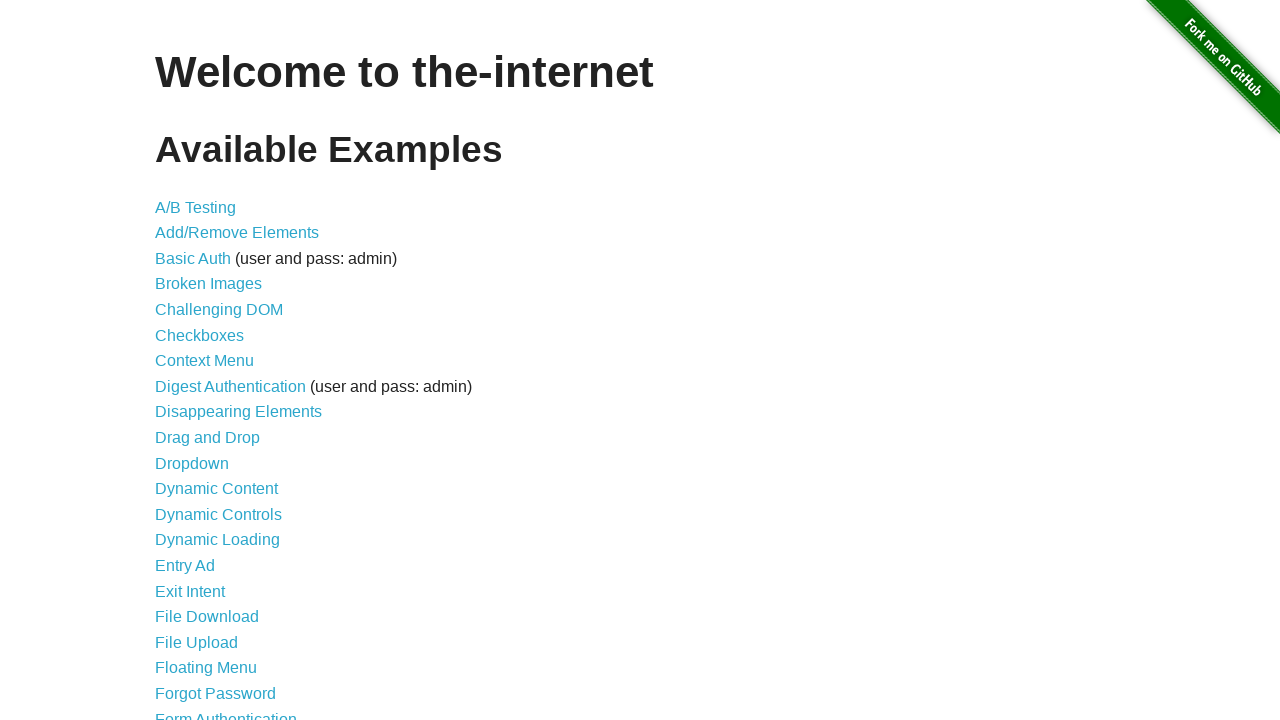

Clicked on Add/Remove Elements link at (237, 233) on text="Add/Remove Elements"
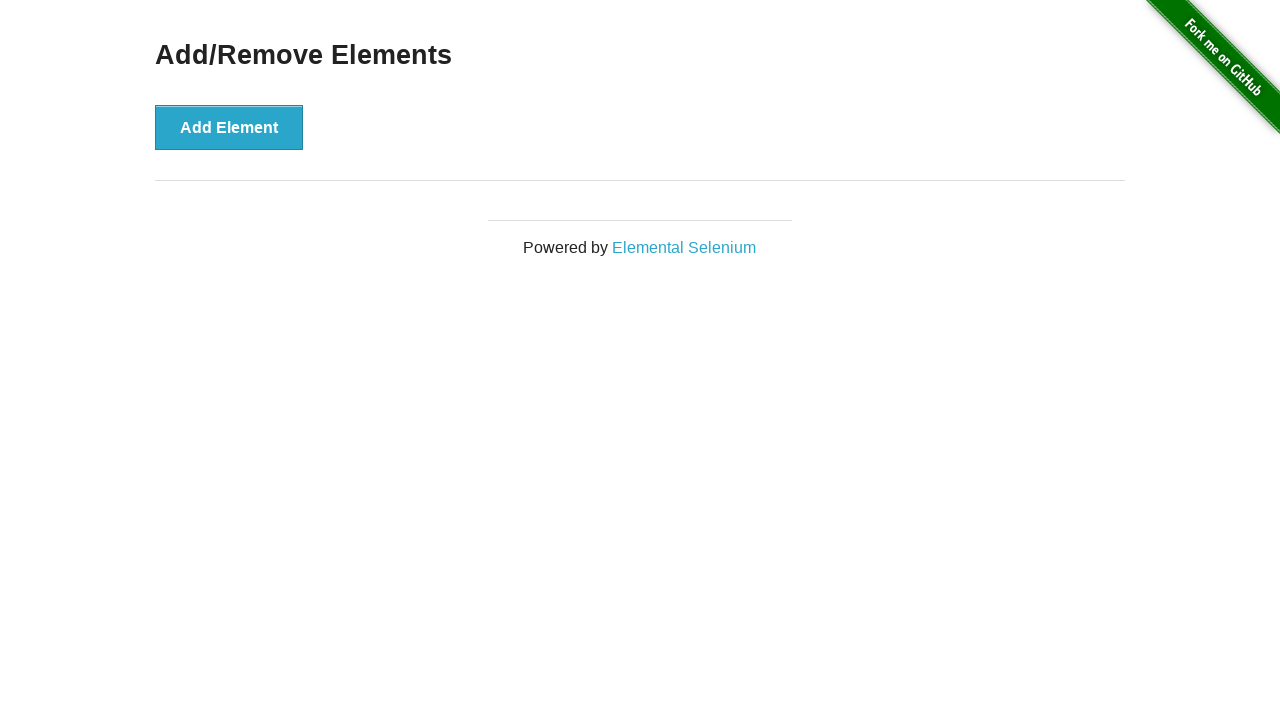

Add Element button loaded and visible
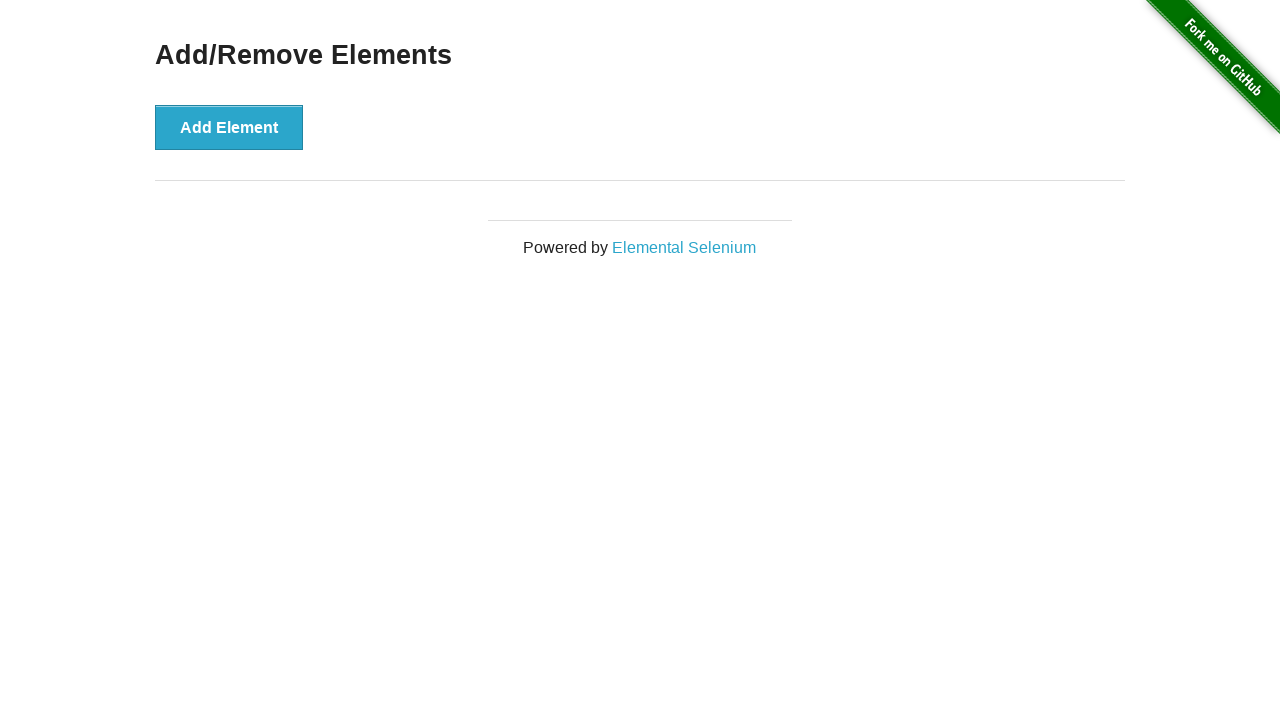

Clicked Add Element button (click 1 of 5) at (229, 127) on xpath=//*[@id="content"]/div/button
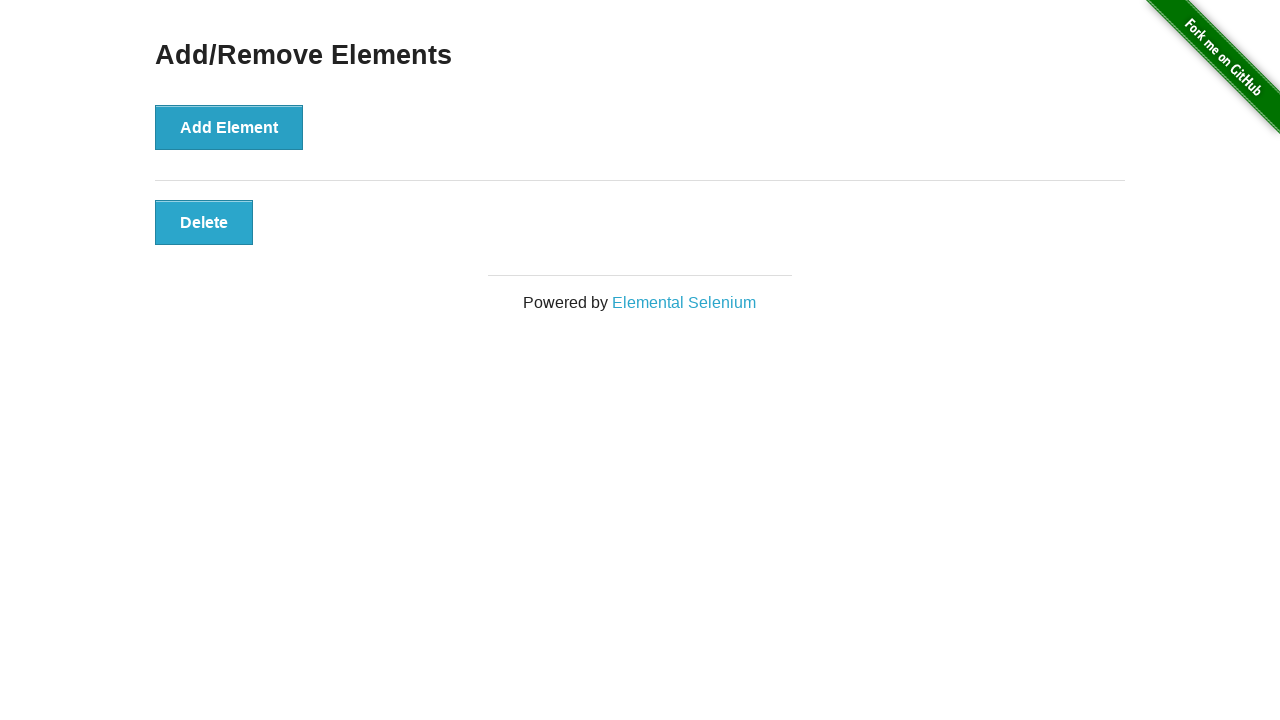

Clicked Add Element button (click 2 of 5) at (229, 127) on xpath=//*[@id="content"]/div/button
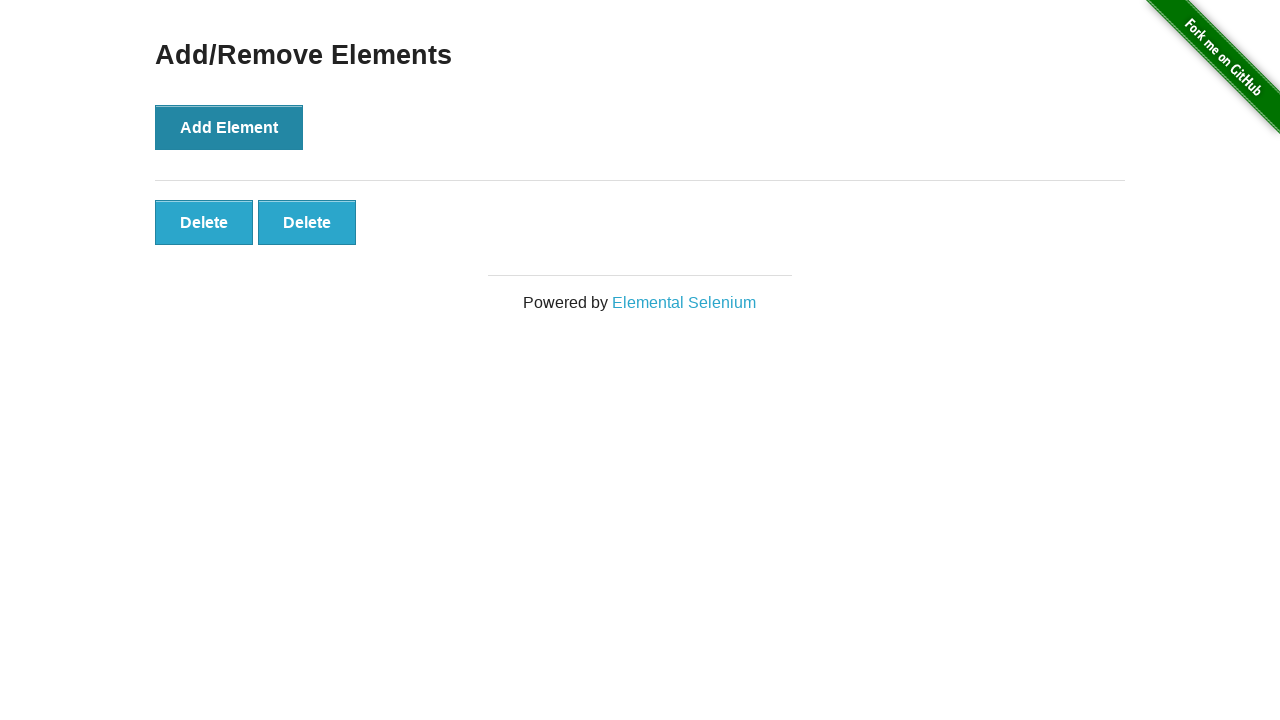

Clicked Add Element button (click 3 of 5) at (229, 127) on xpath=//*[@id="content"]/div/button
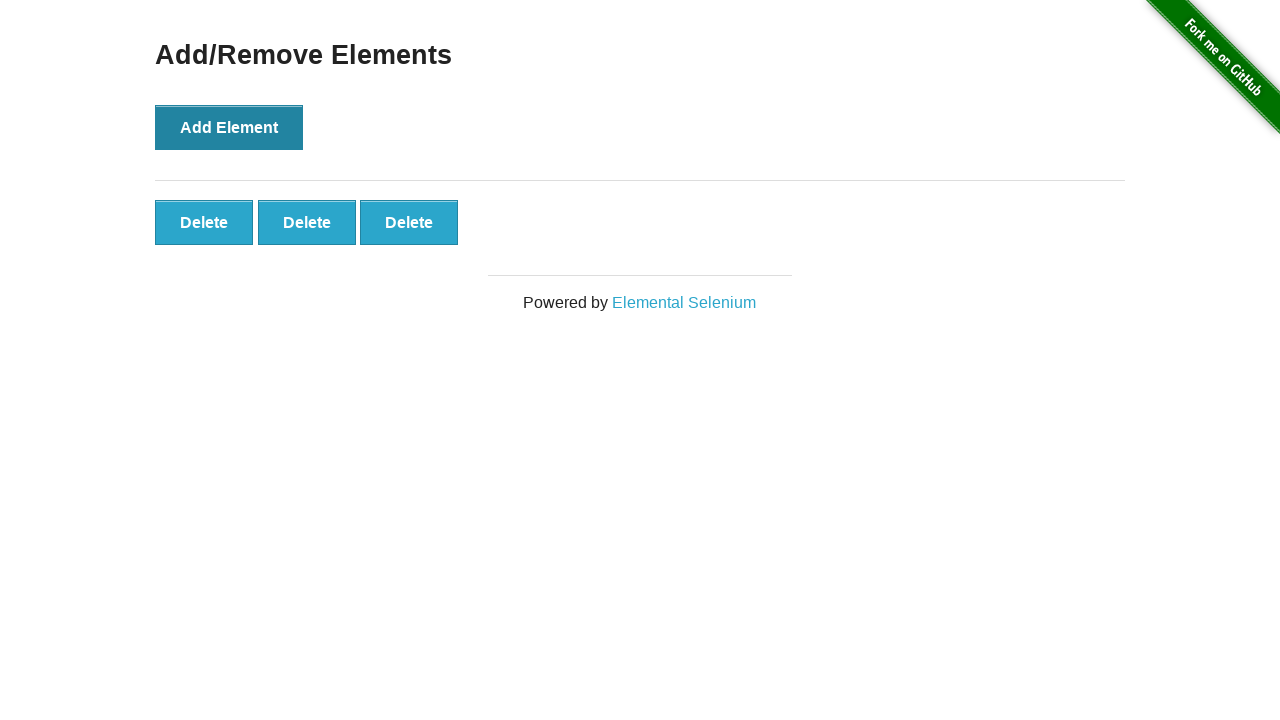

Clicked Add Element button (click 4 of 5) at (229, 127) on xpath=//*[@id="content"]/div/button
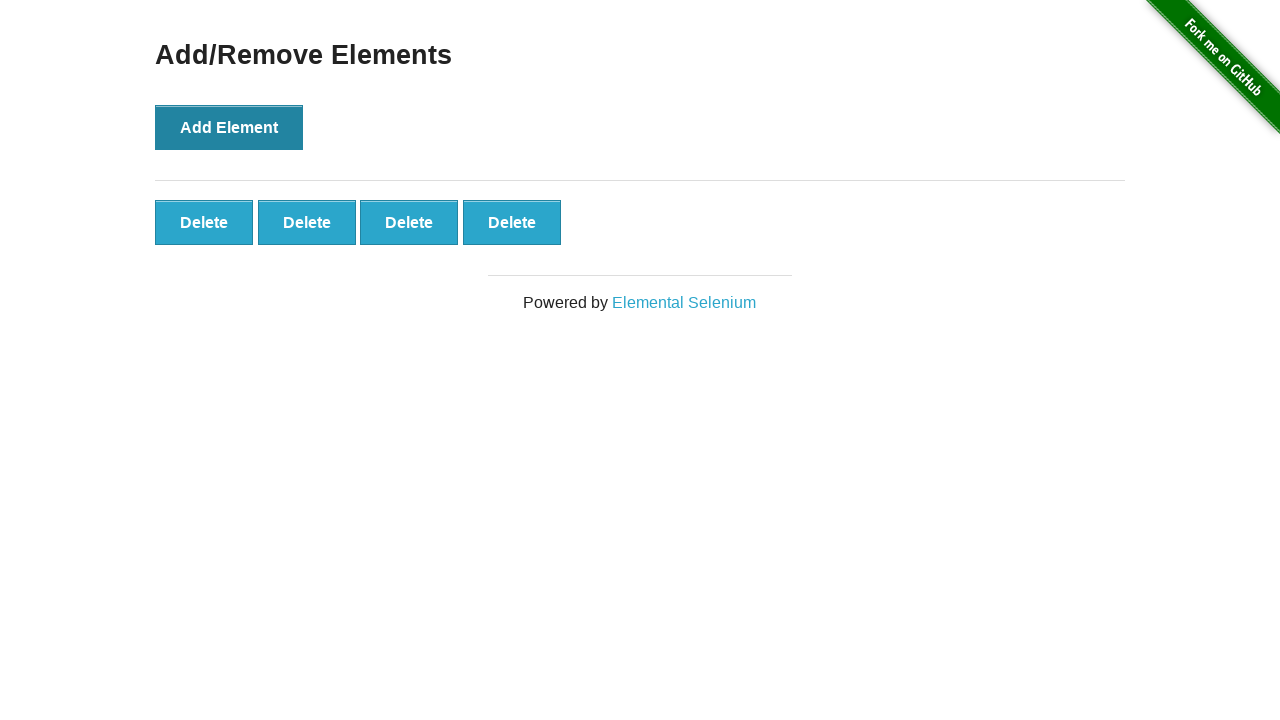

Clicked Add Element button (click 5 of 5) at (229, 127) on xpath=//*[@id="content"]/div/button
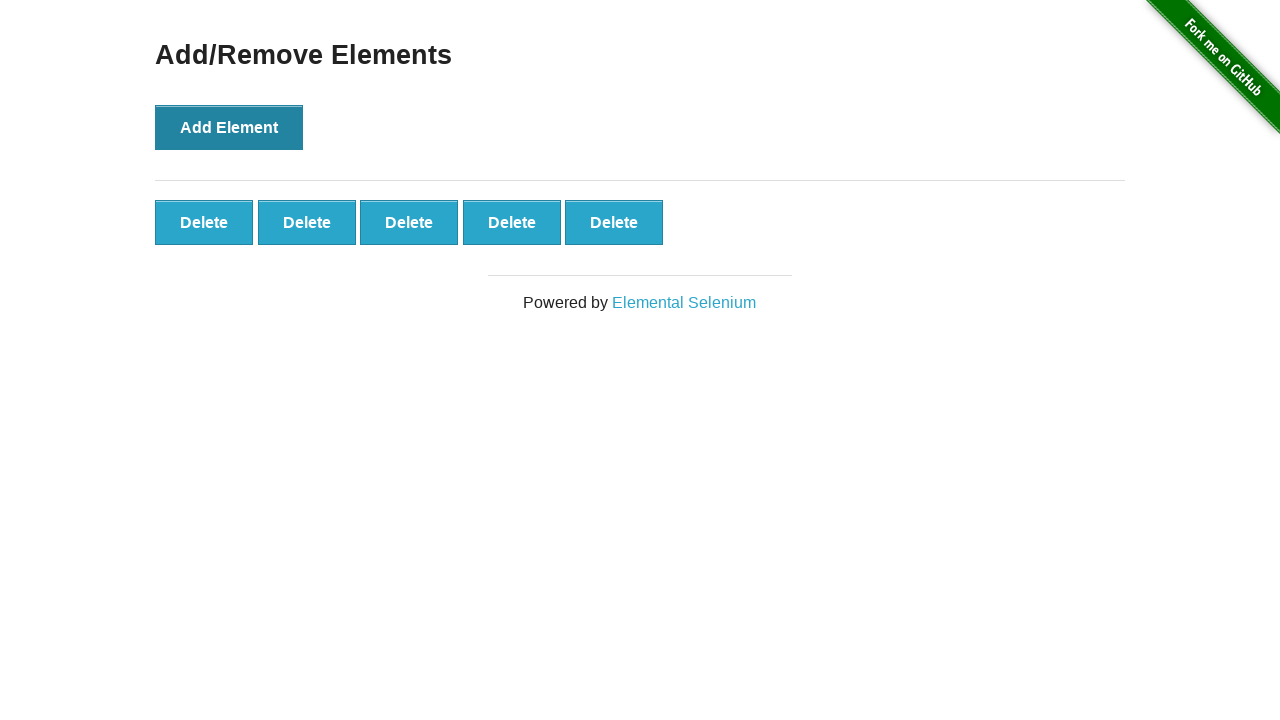

Clicked Delete button (removal 1 of 2) at (204, 222) on xpath=//*[@id="elements"]/button[1]
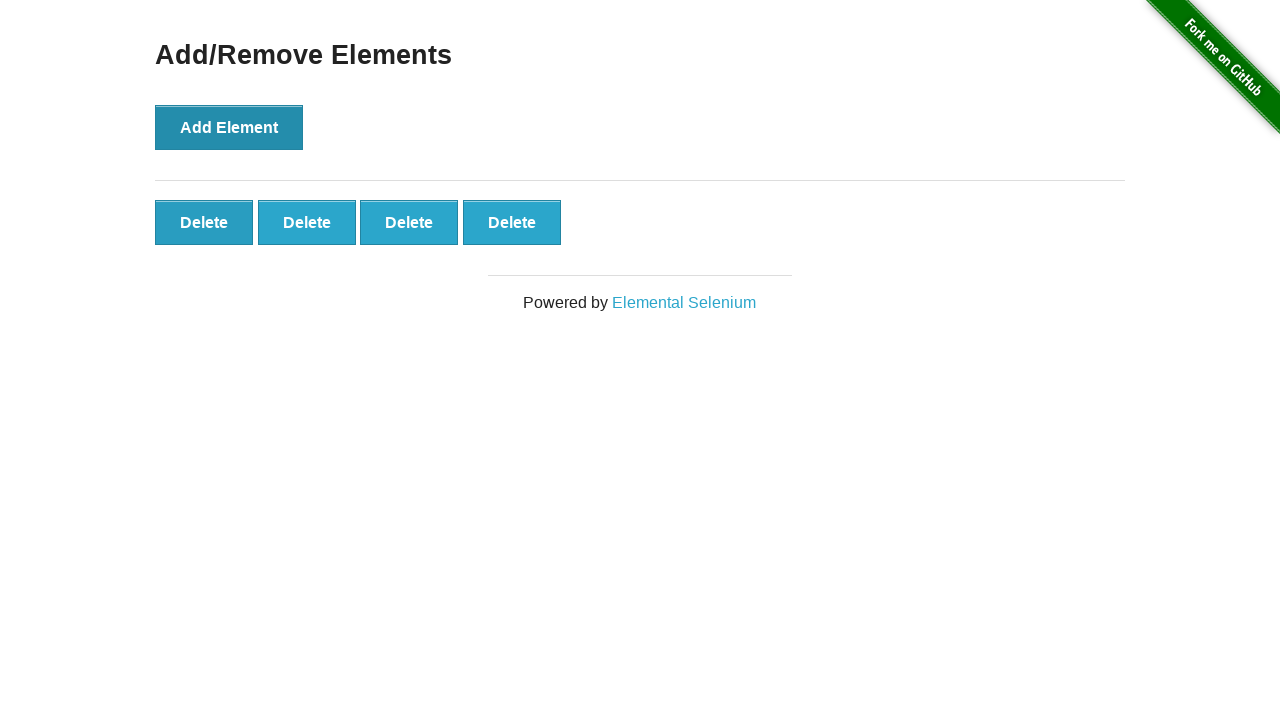

Clicked Delete button (removal 2 of 2) at (204, 222) on xpath=//*[@id="elements"]/button[1]
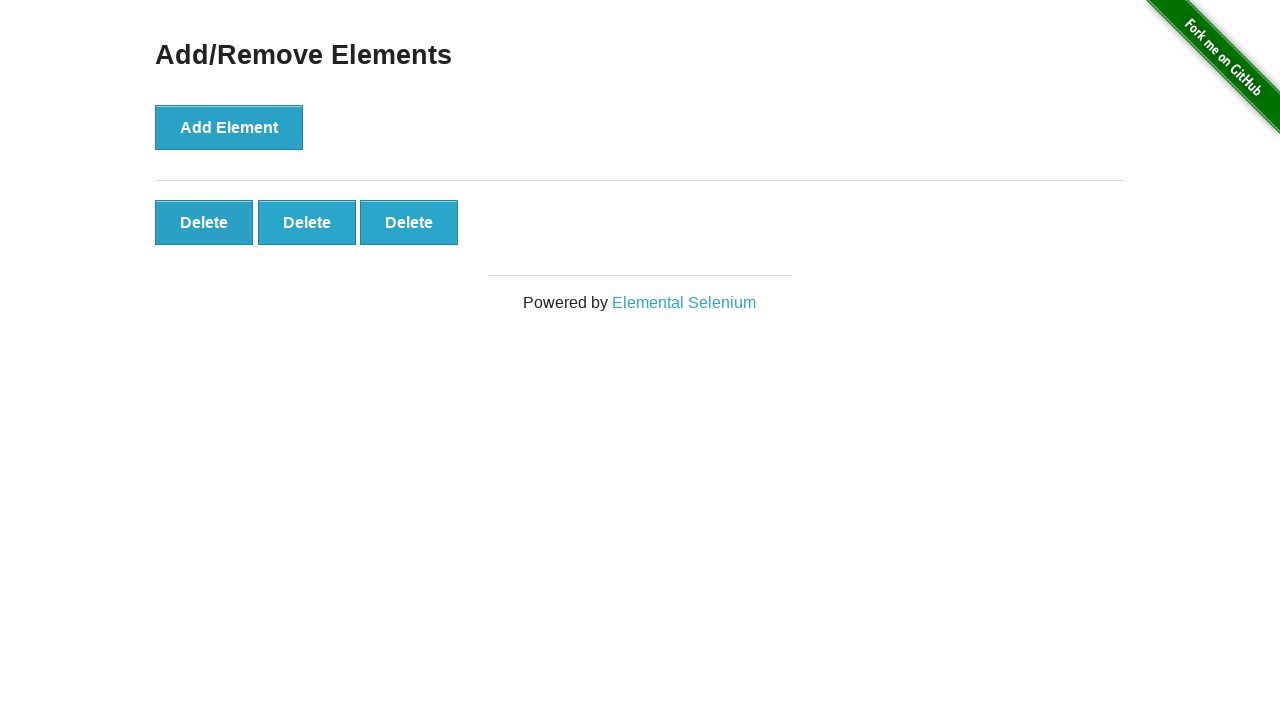

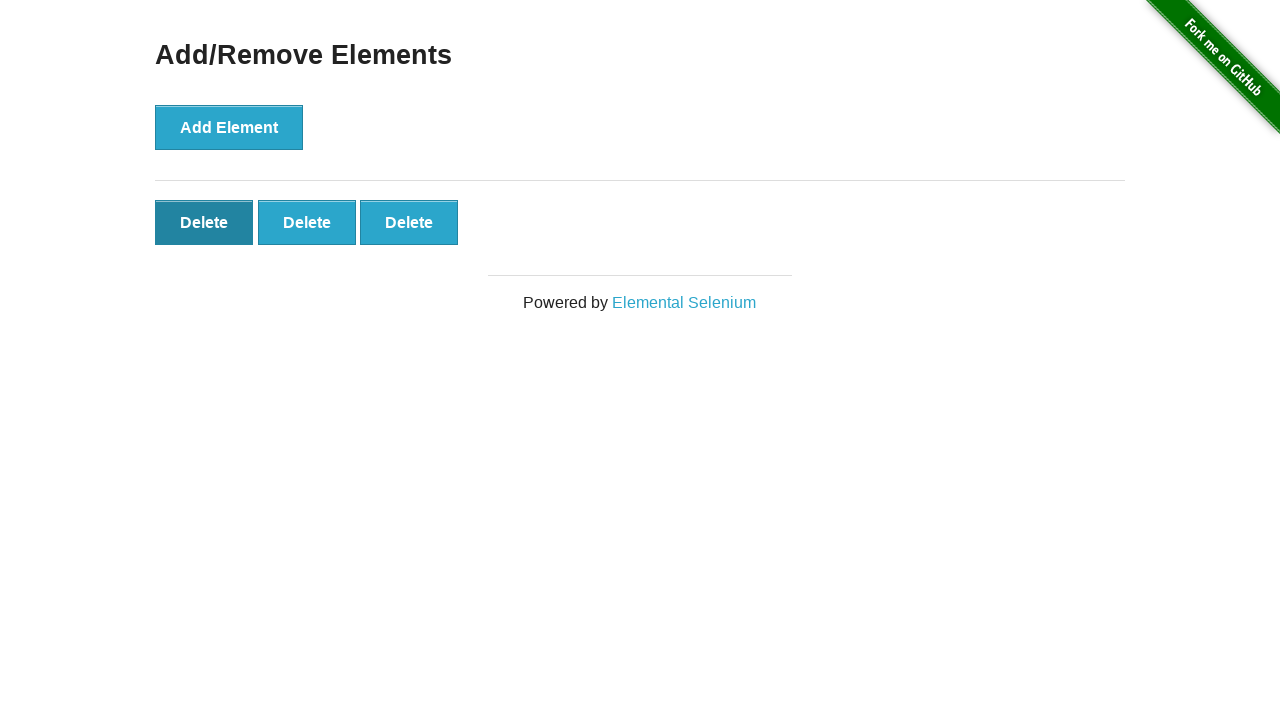